Tests drag and drop functionality by dragging an element (Spring Boot) from one container and dropping it into another target container on a demo page.

Starting URL: https://grotechminds.com/drag-and-drop/

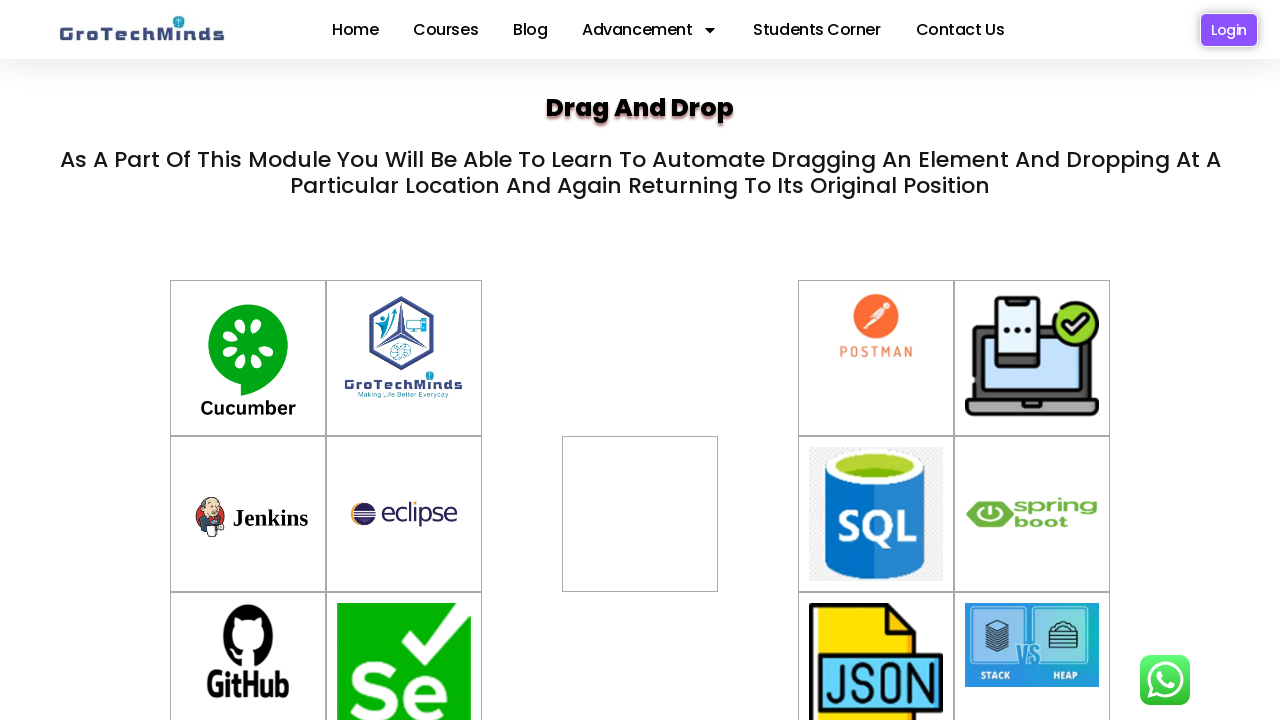

Located source element (Spring Boot) in container-9
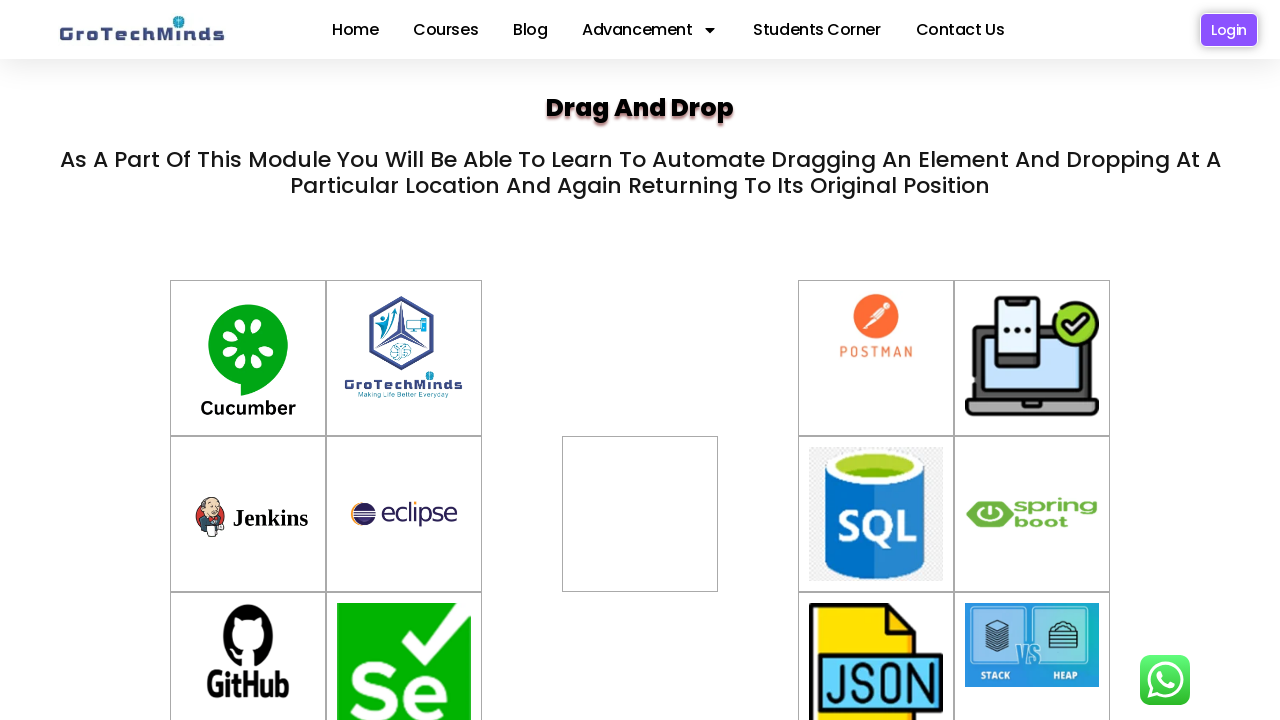

Located target container (div2) for drop operation
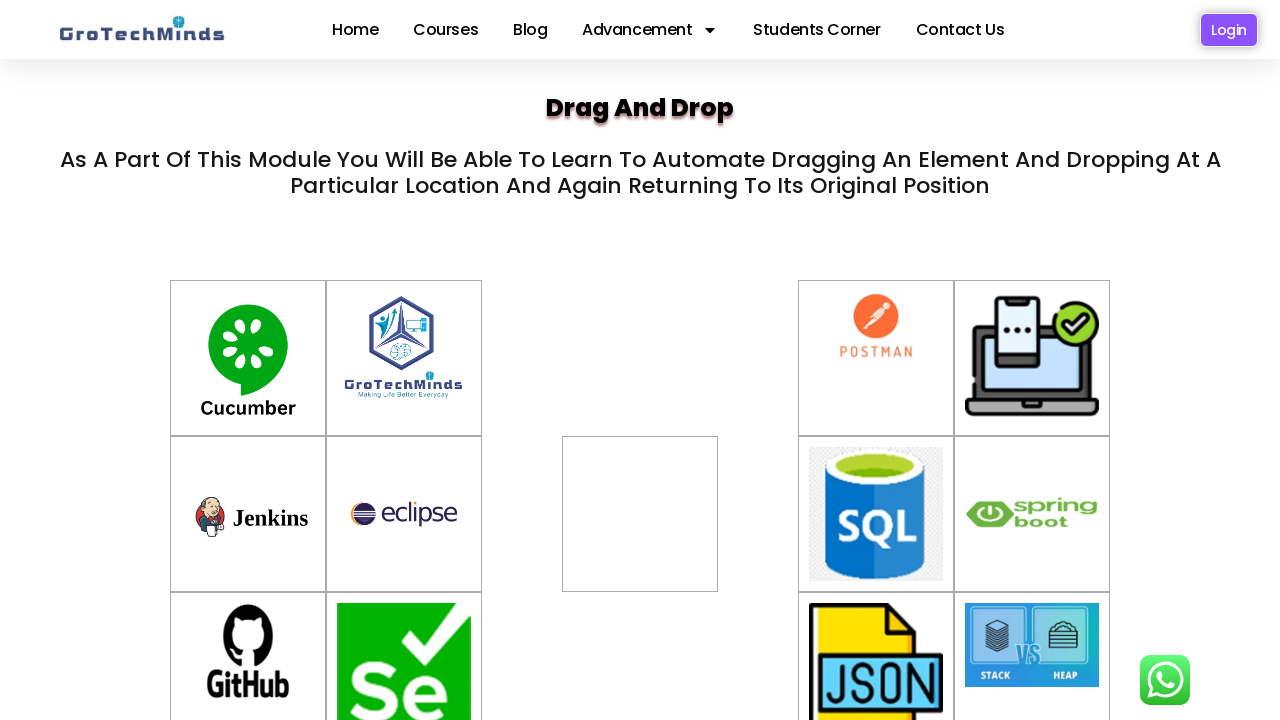

Dragged Spring Boot element from container-9 and dropped it into target container at (640, 514)
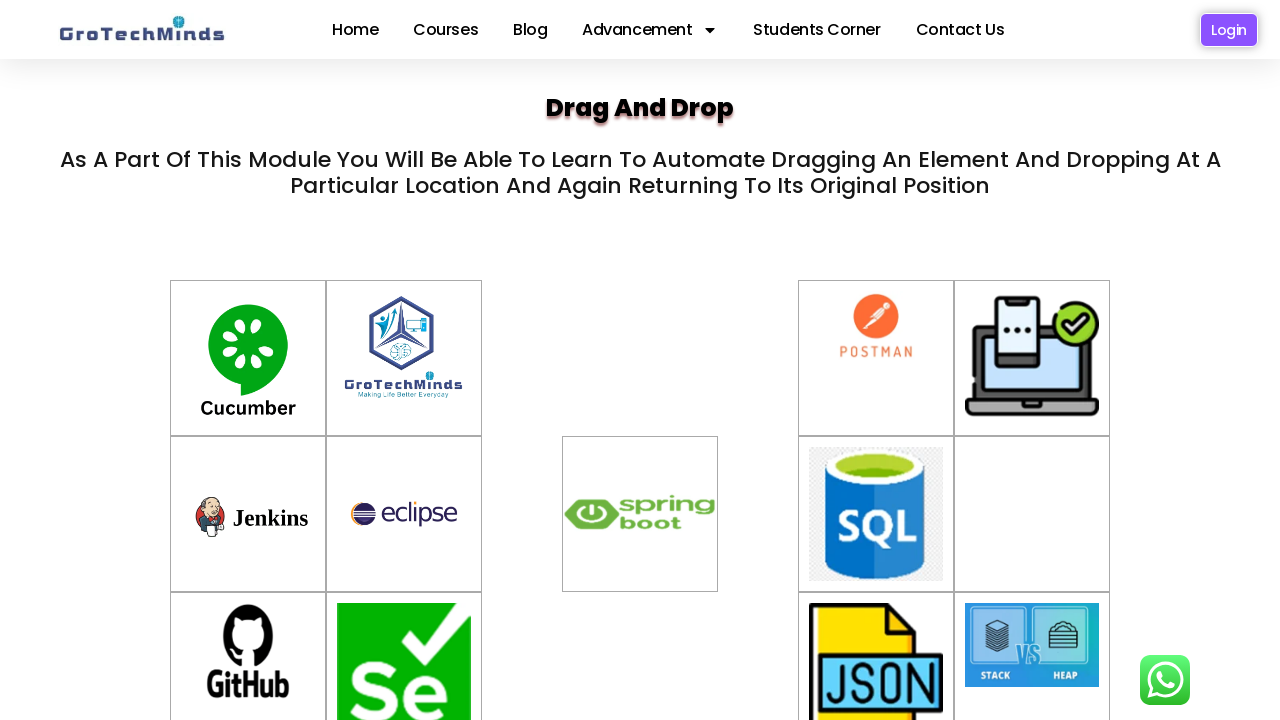

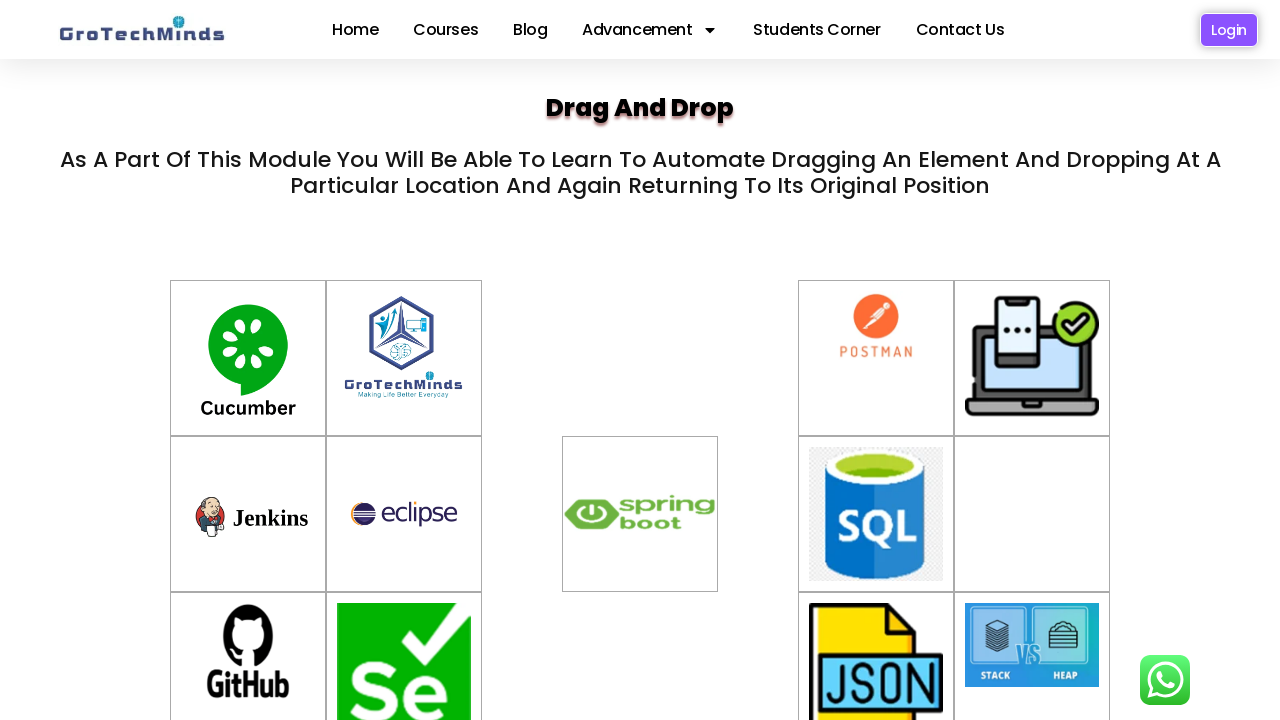